Navigates to the Python.org homepage and verifies the page title contains "Python"

Starting URL: http://www.python.org

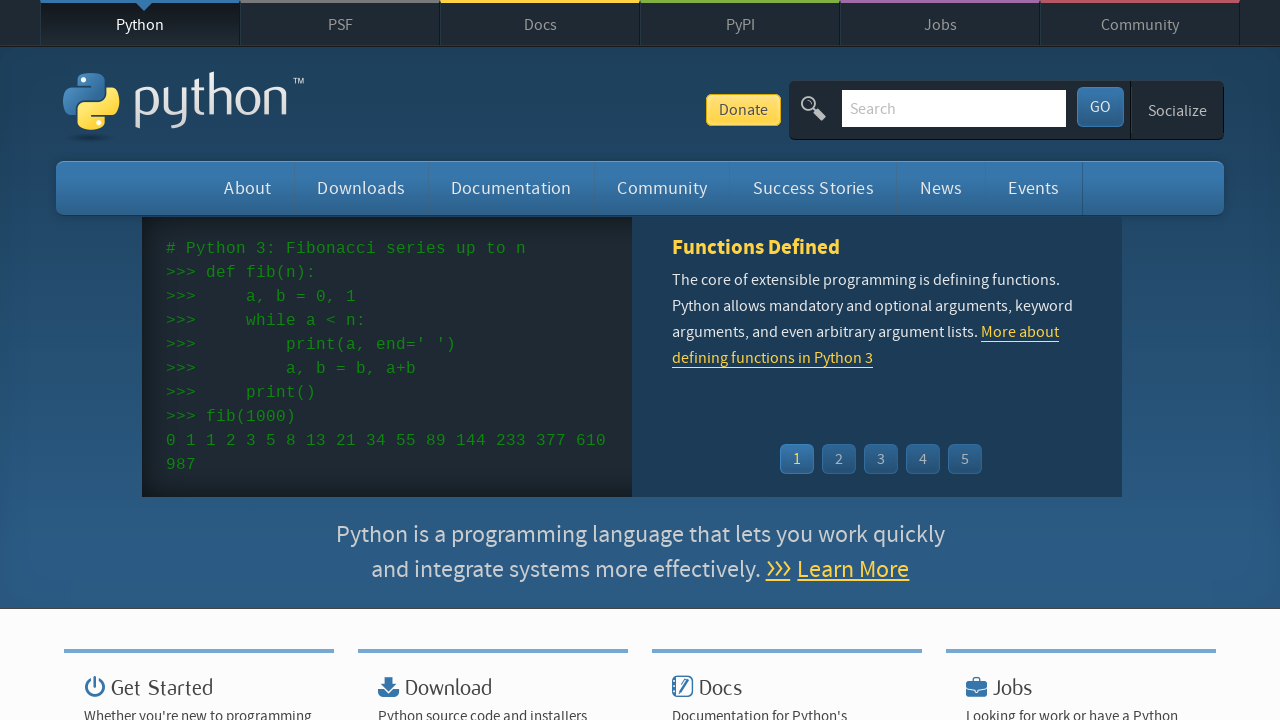

Navigated to Python.org homepage
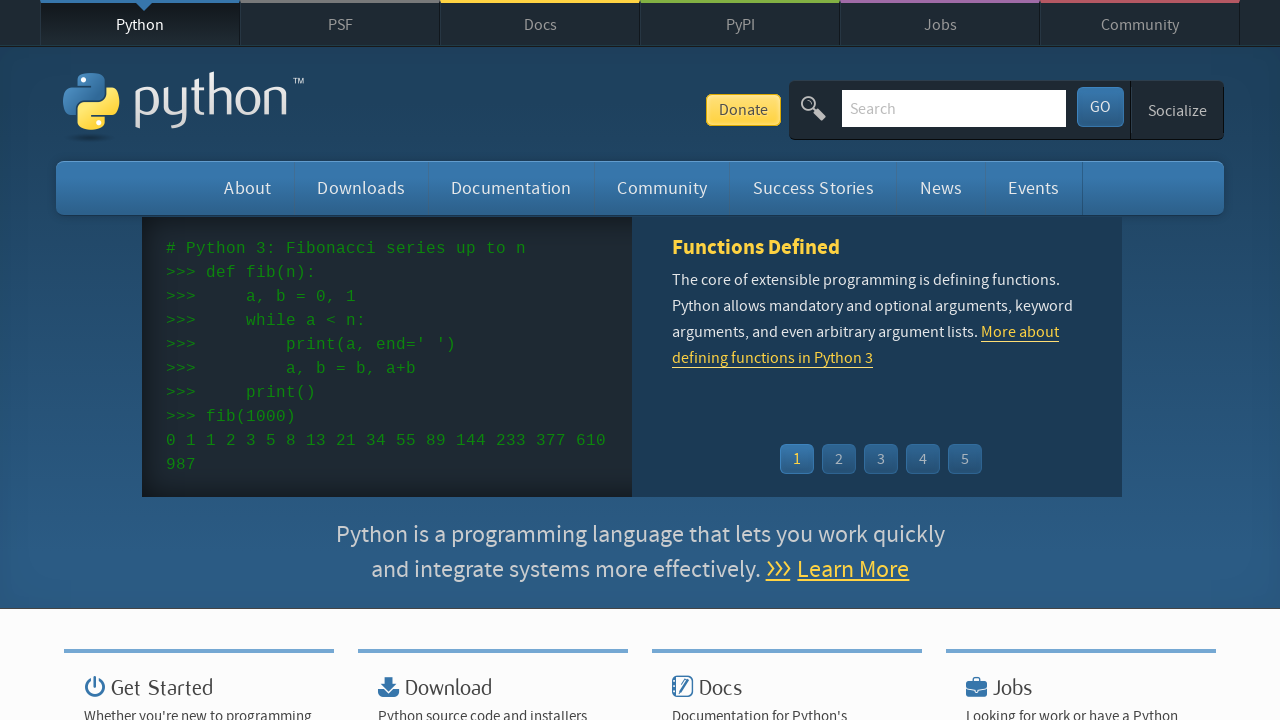

Verified page title contains 'Python'
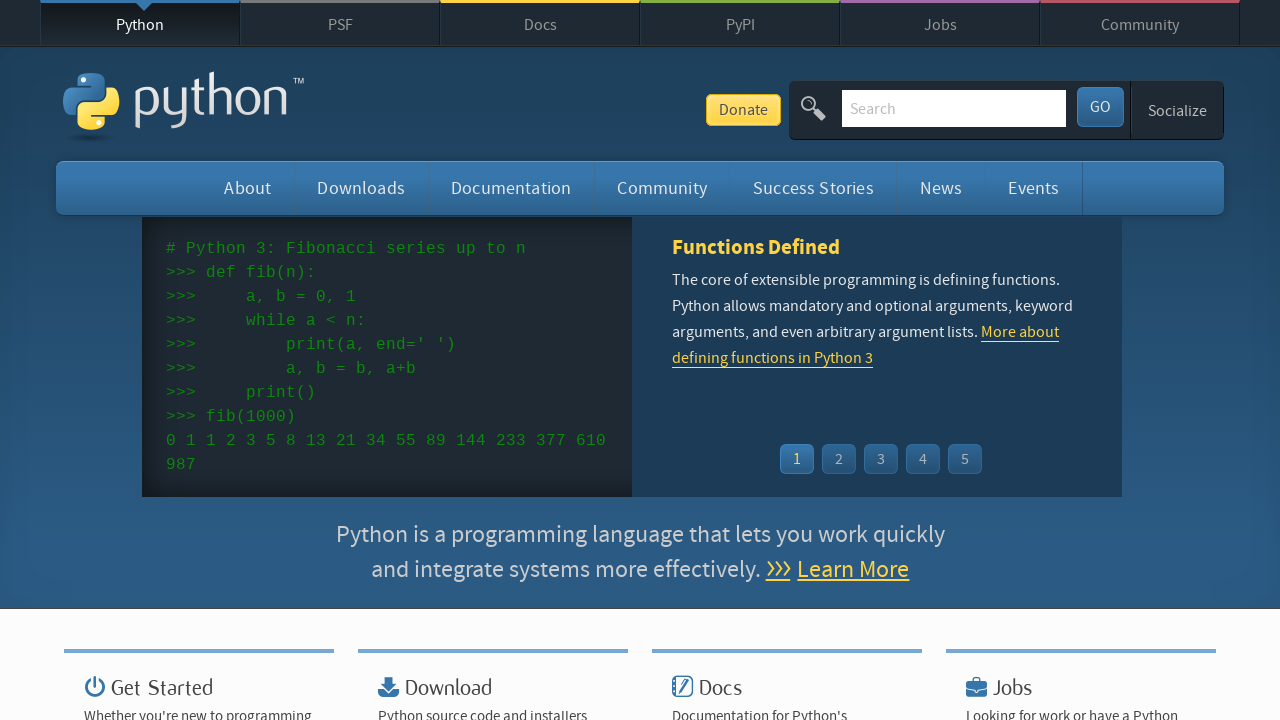

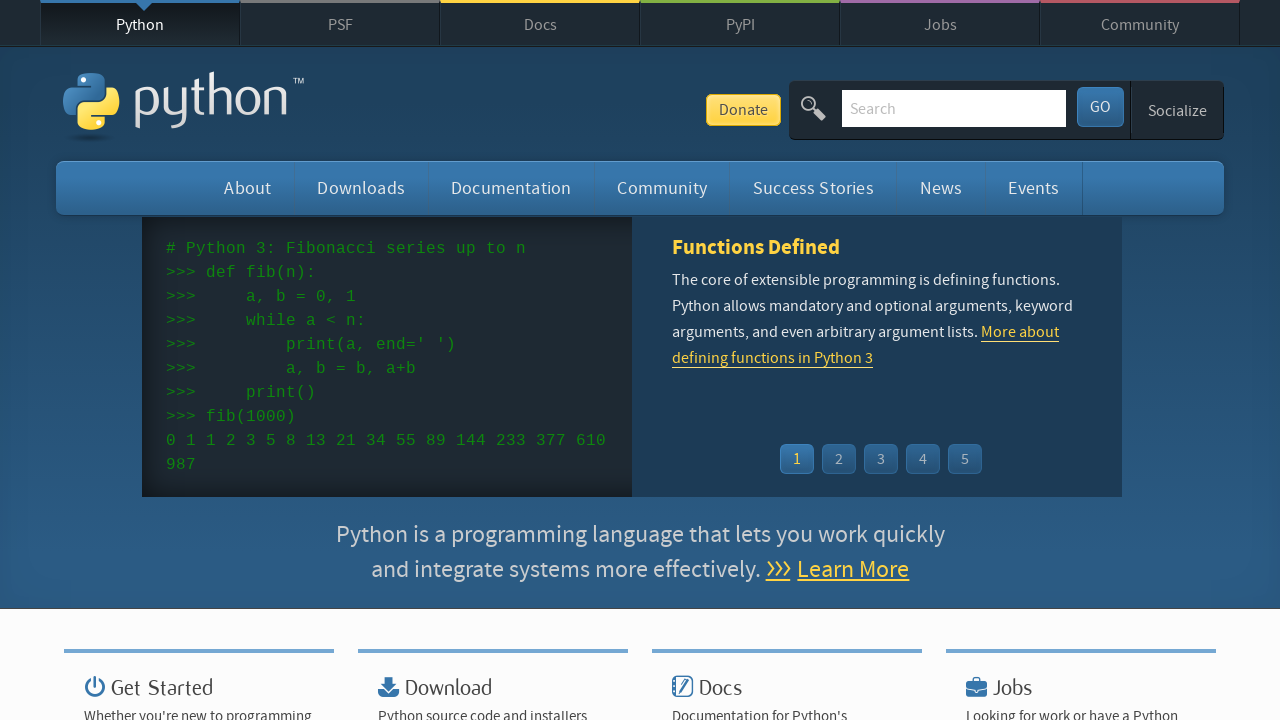